Tests dragging an element by specific pixel offset using click-and-hold and move by coordinates

Starting URL: https://jqueryui.com/droppable/

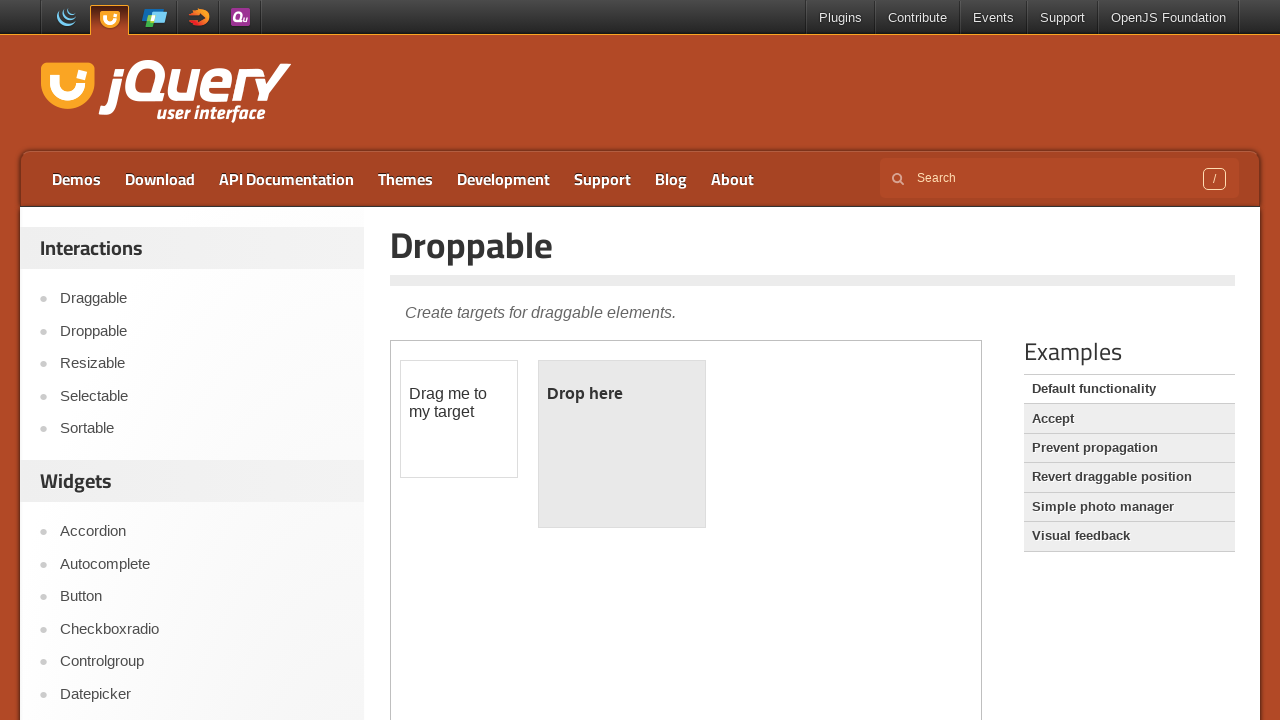

Located the draggable element in the iframe
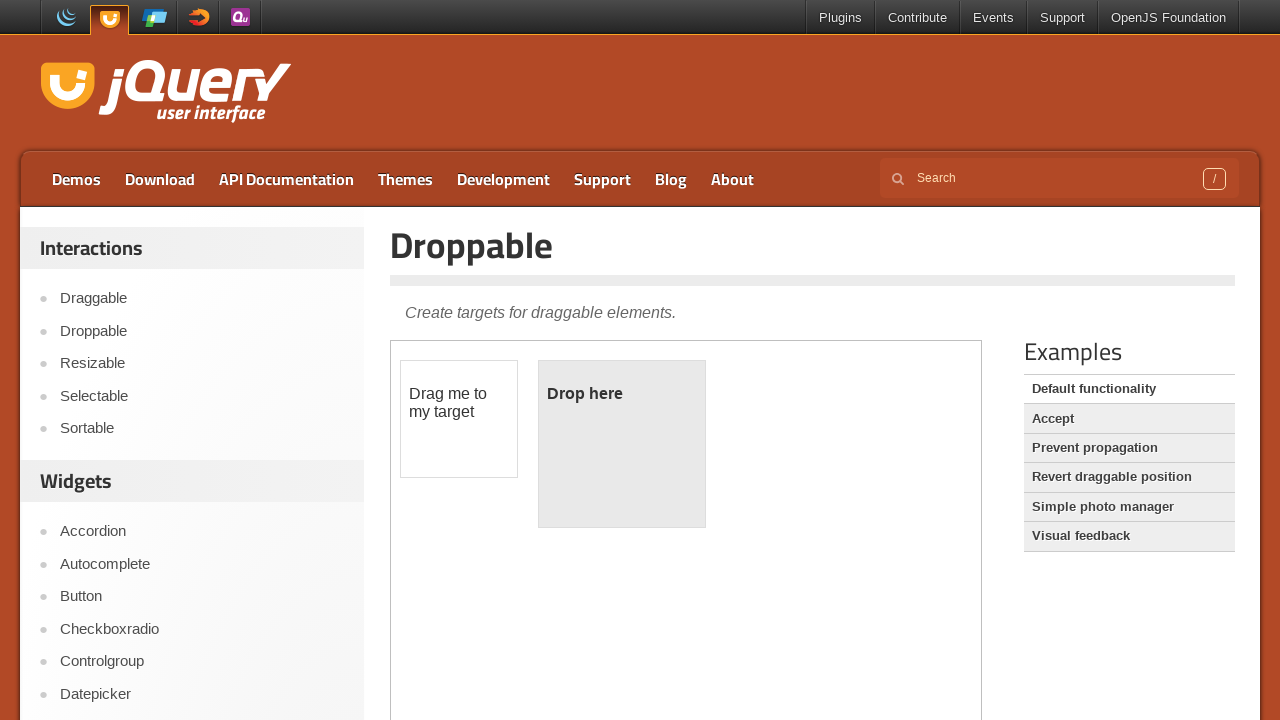

Retrieved bounding box of draggable element
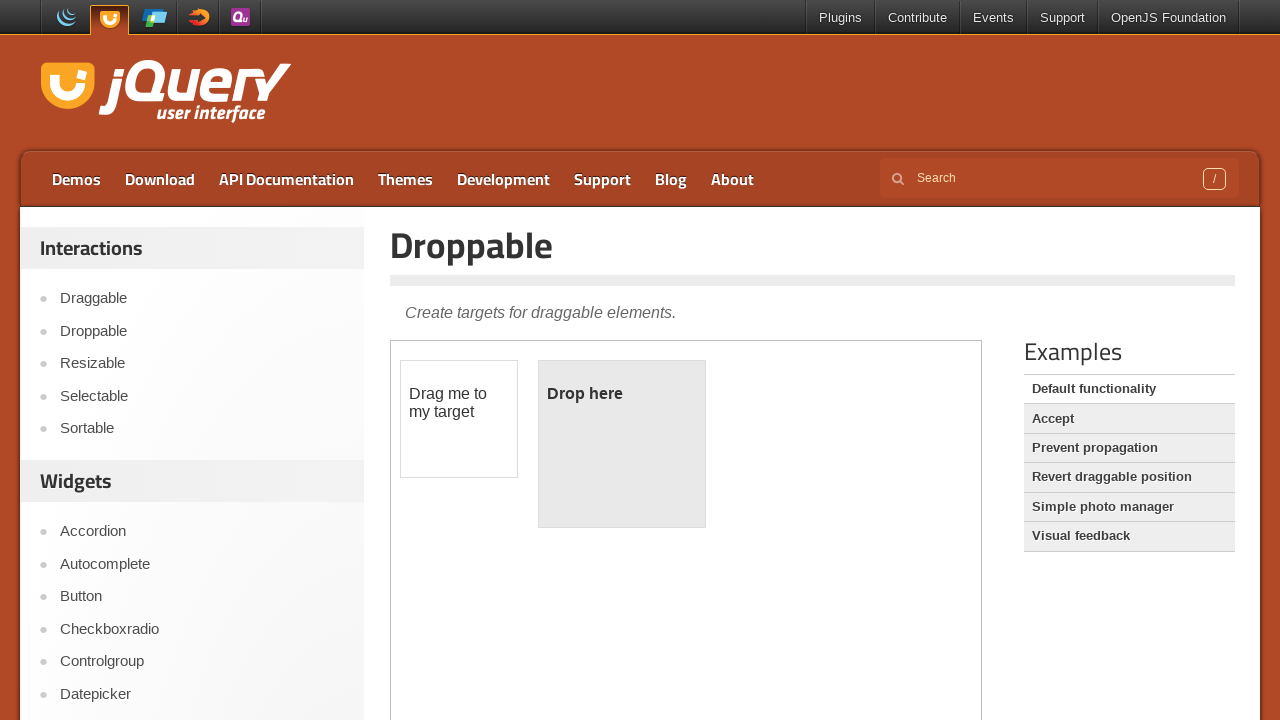

Moved mouse to center of draggable element at (459, 419)
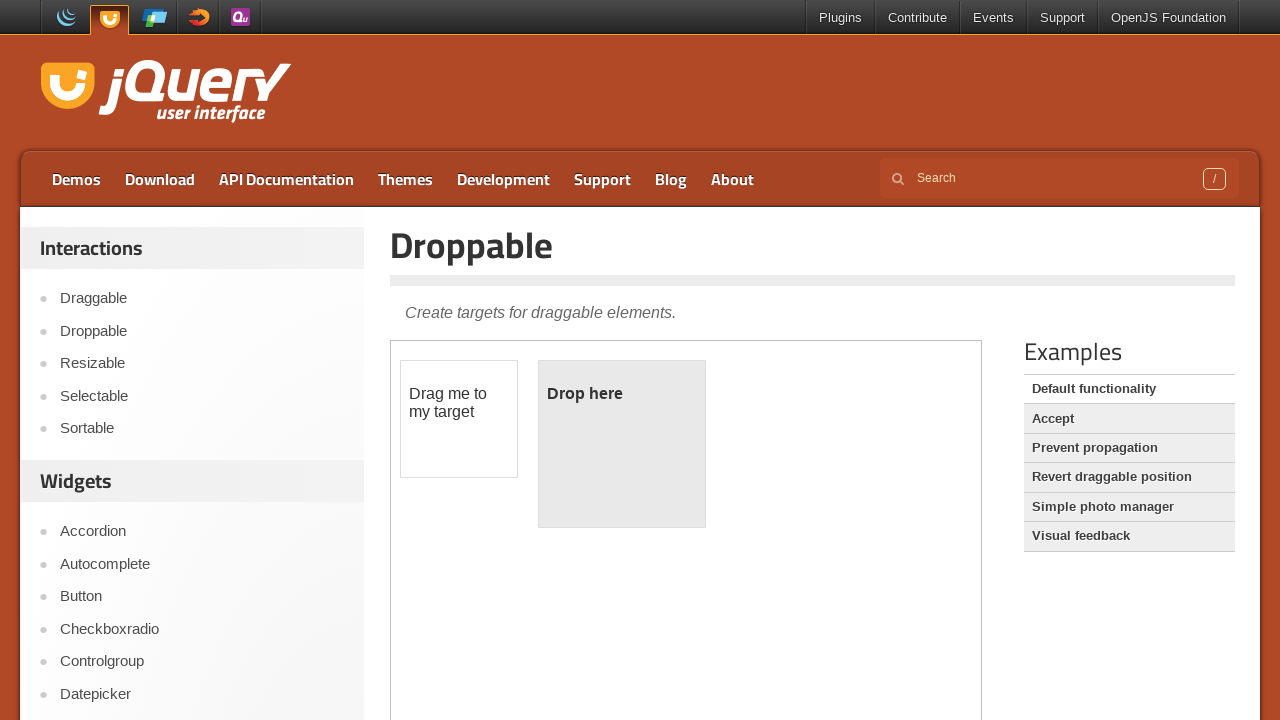

Pressed mouse button down to initiate drag at (459, 419)
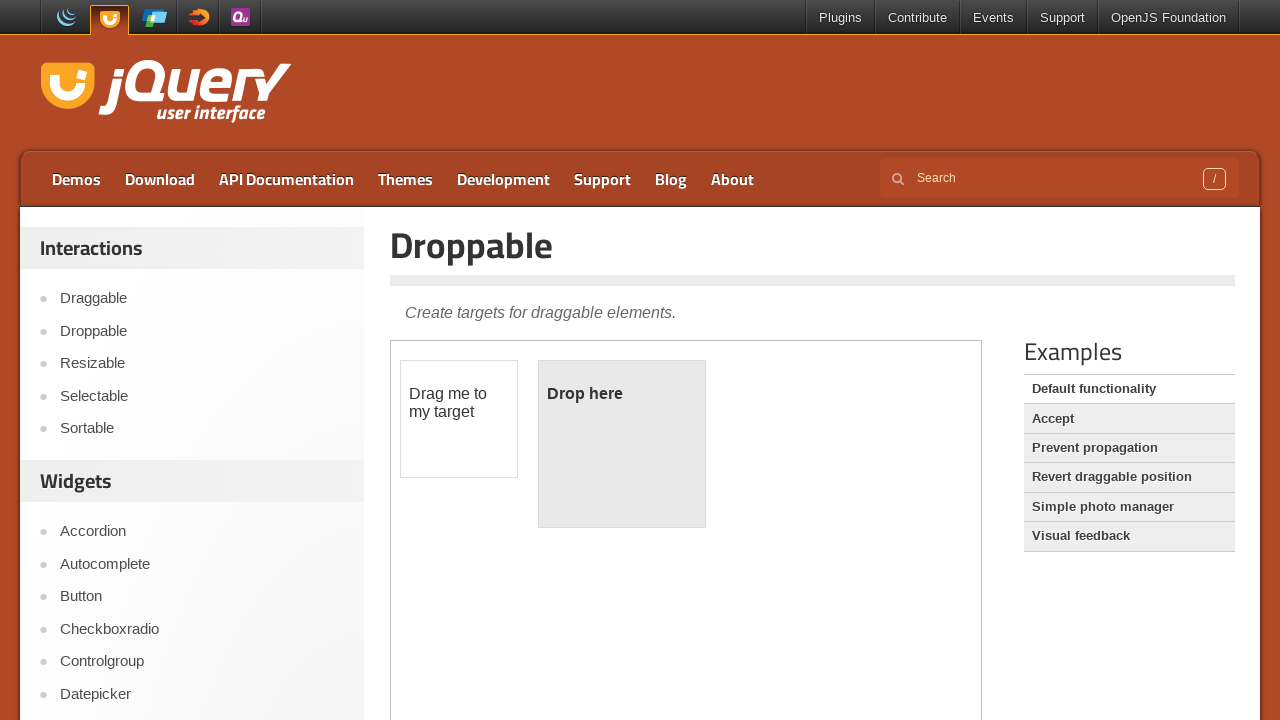

Dragged element by offset (430, 30) pixels at (889, 449)
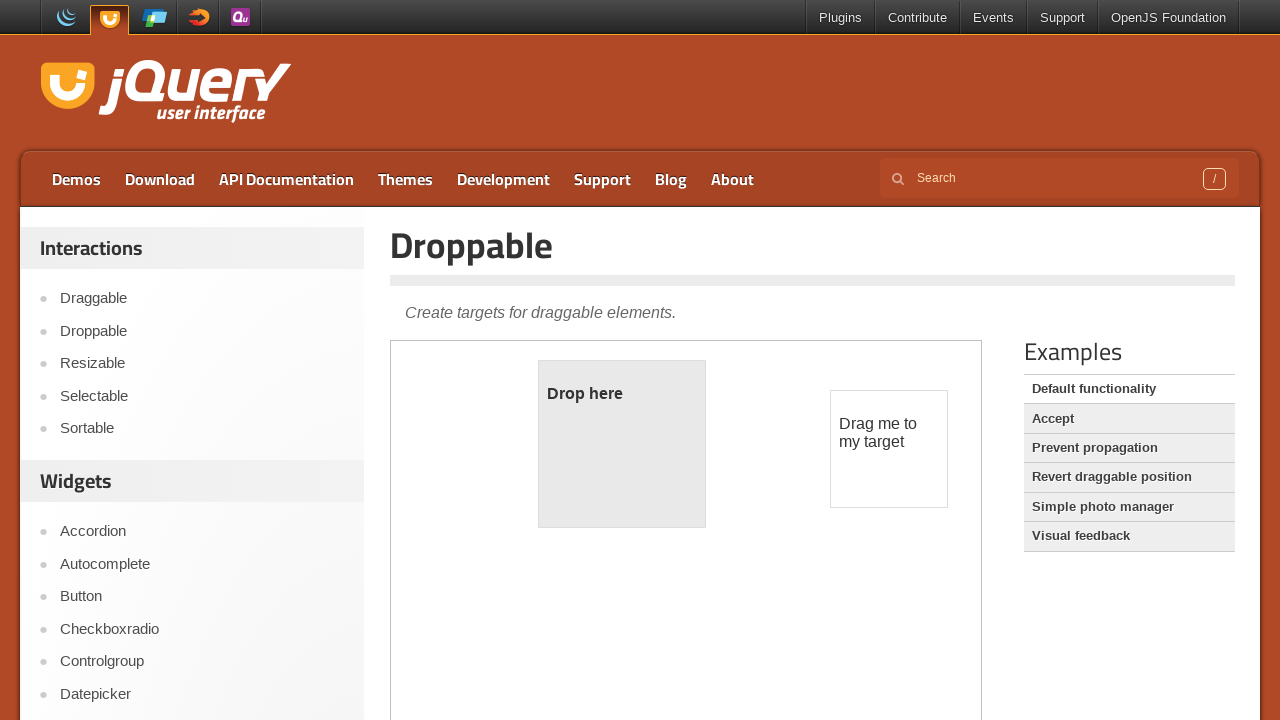

Released mouse button to complete drag operation at (889, 449)
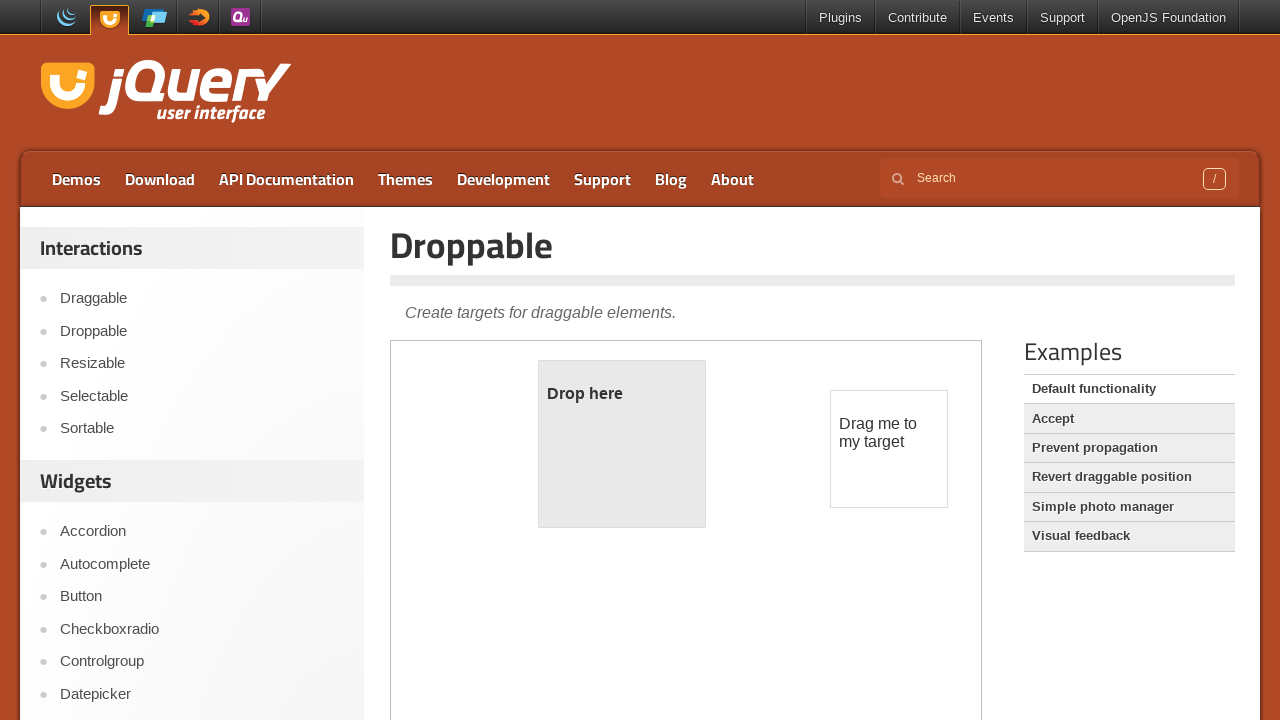

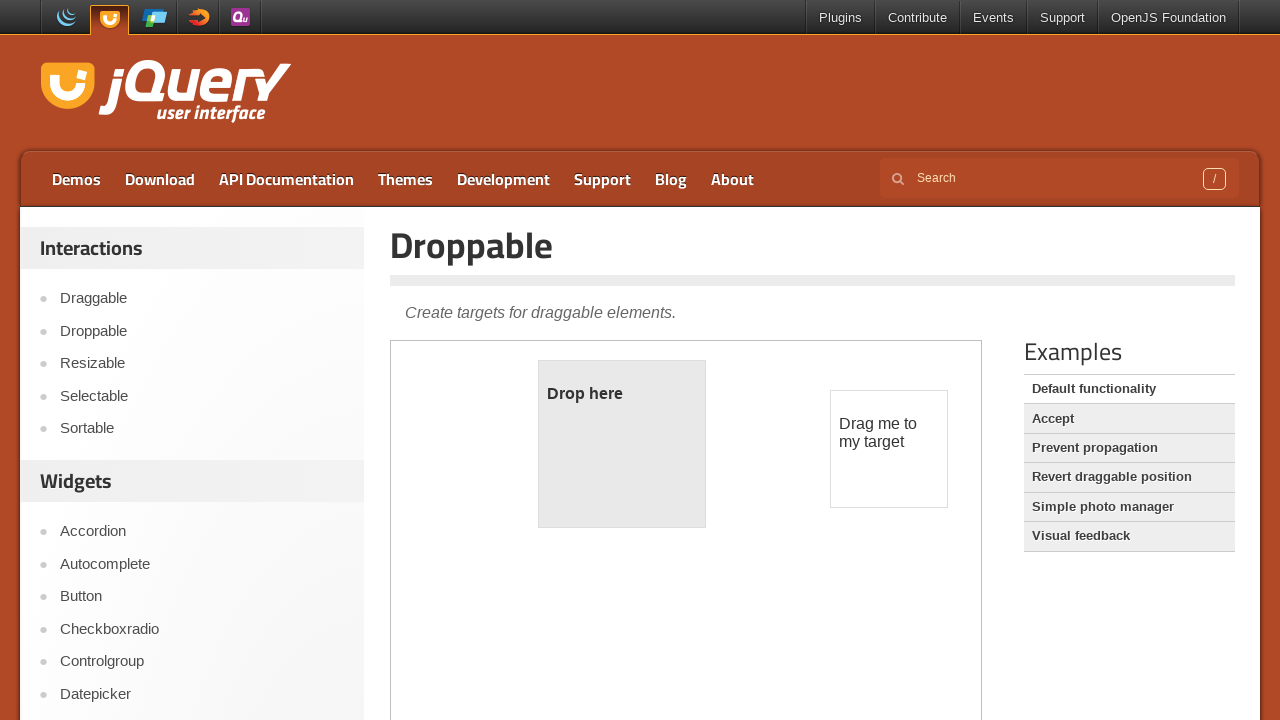